Tests registration form validation when the first name field contains less than 2 characters

Starting URL: https://b2c.passport.rt.ru/auth/realms/b2c/login-actions/authenticate?client_id=account_b2c&tab_id=_0__B9AtVb0

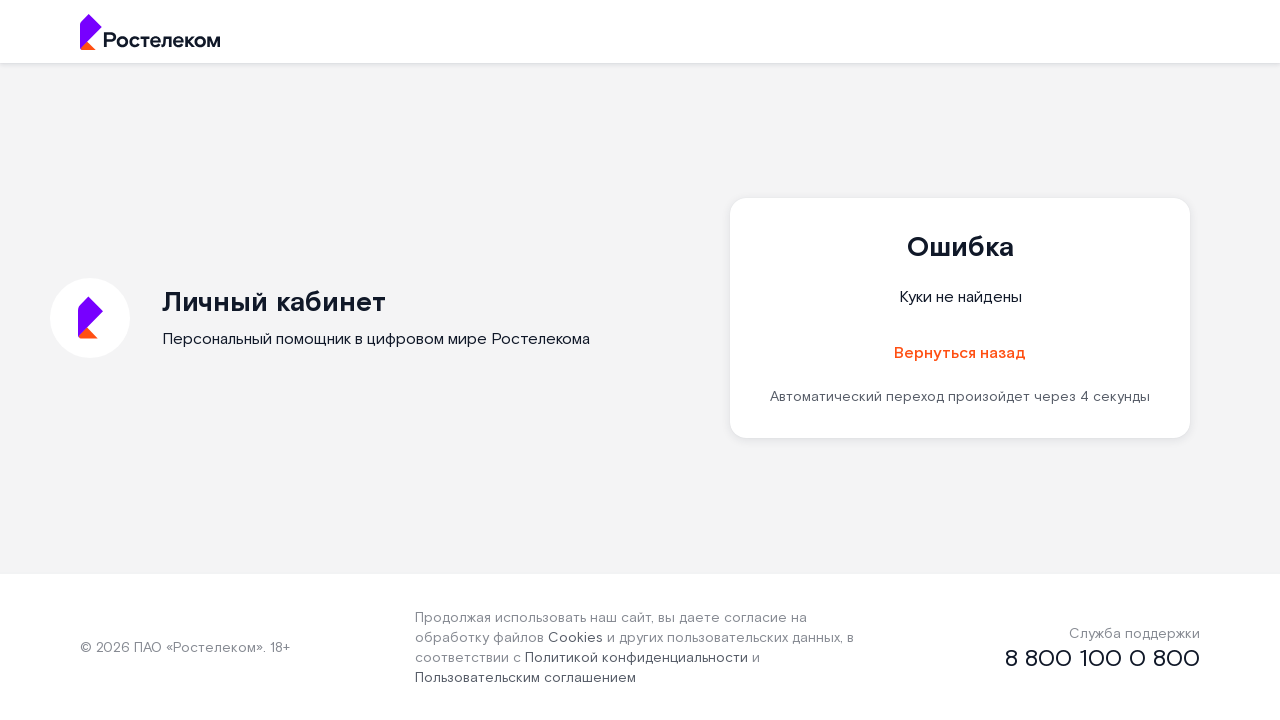

Phone tab became visible
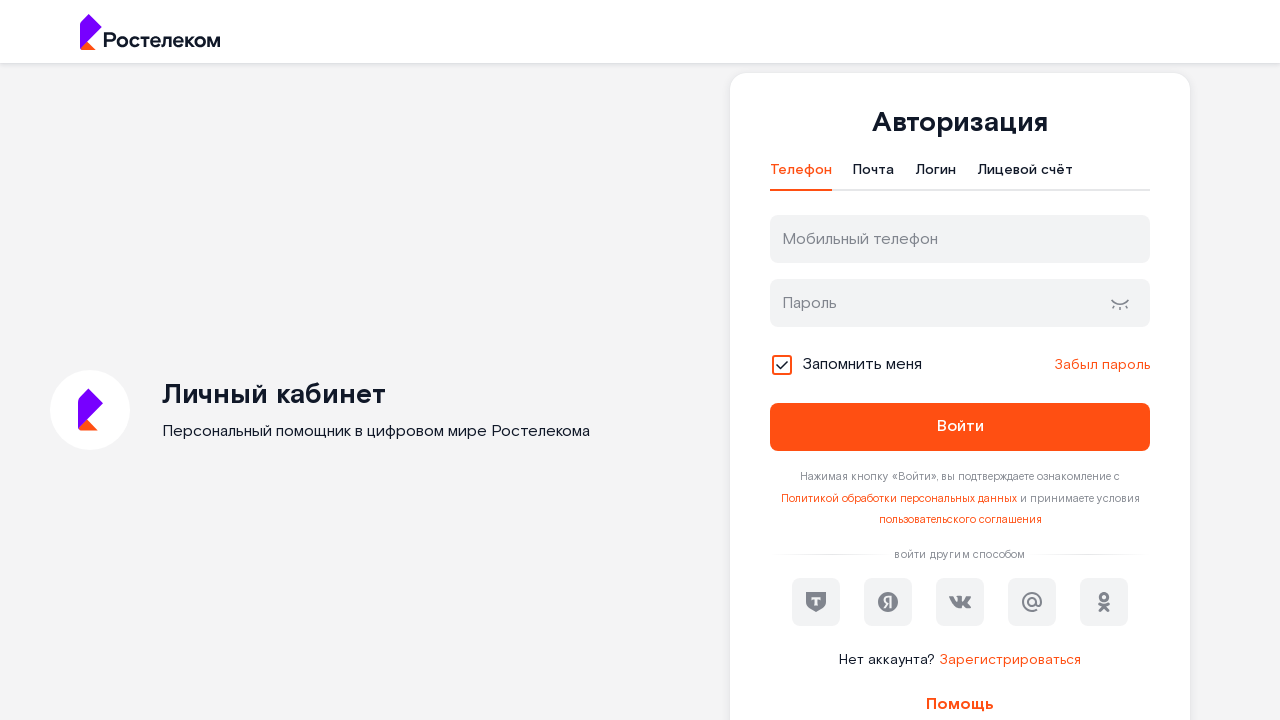

Clicked on register link at (1010, 660) on xpath=//*[@id="kc-register"]
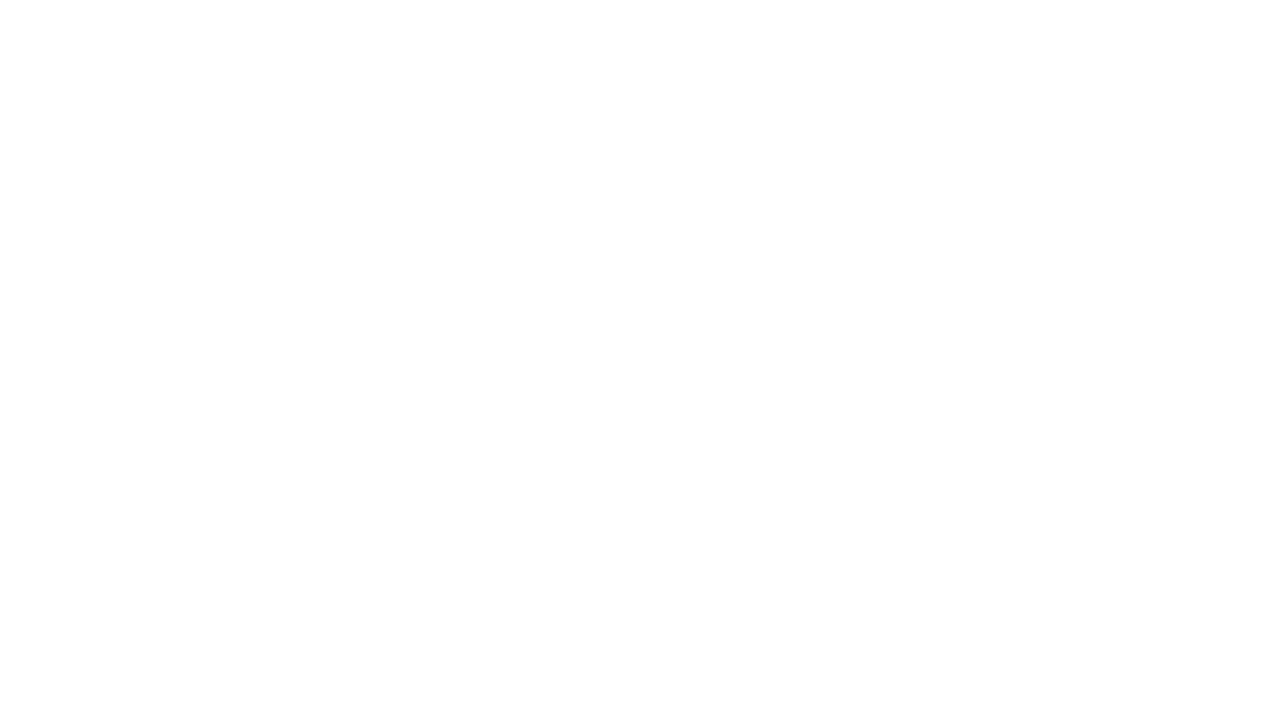

Filled first name field with single character 'И' (less than 2 characters) on //*[@id="page-right"]/div[1]/div[1]/div[1]/form[1]/div[1]/div[1]/div[1]/input[1]
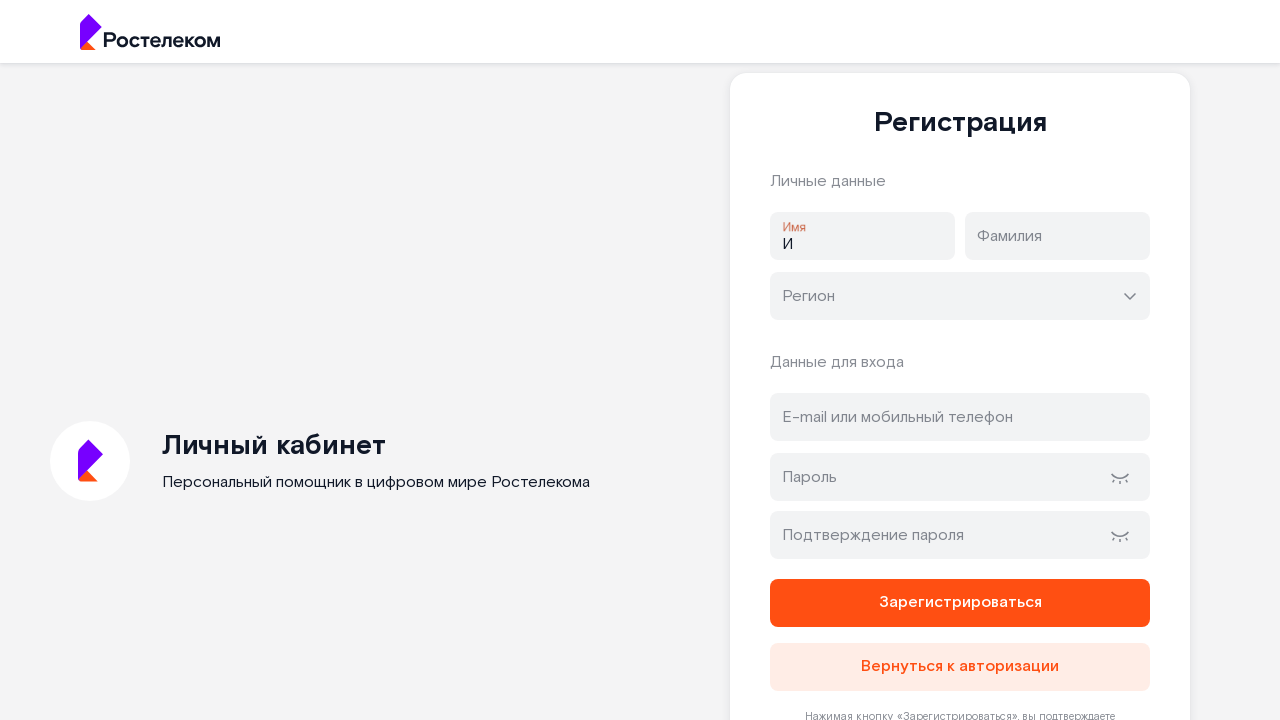

Filled last name field with 'Иванов' on //*[@id="page-right"]/div[1]/div[1]/div[1]/form[1]/div[1]/div[2]/div[1]/input[1]
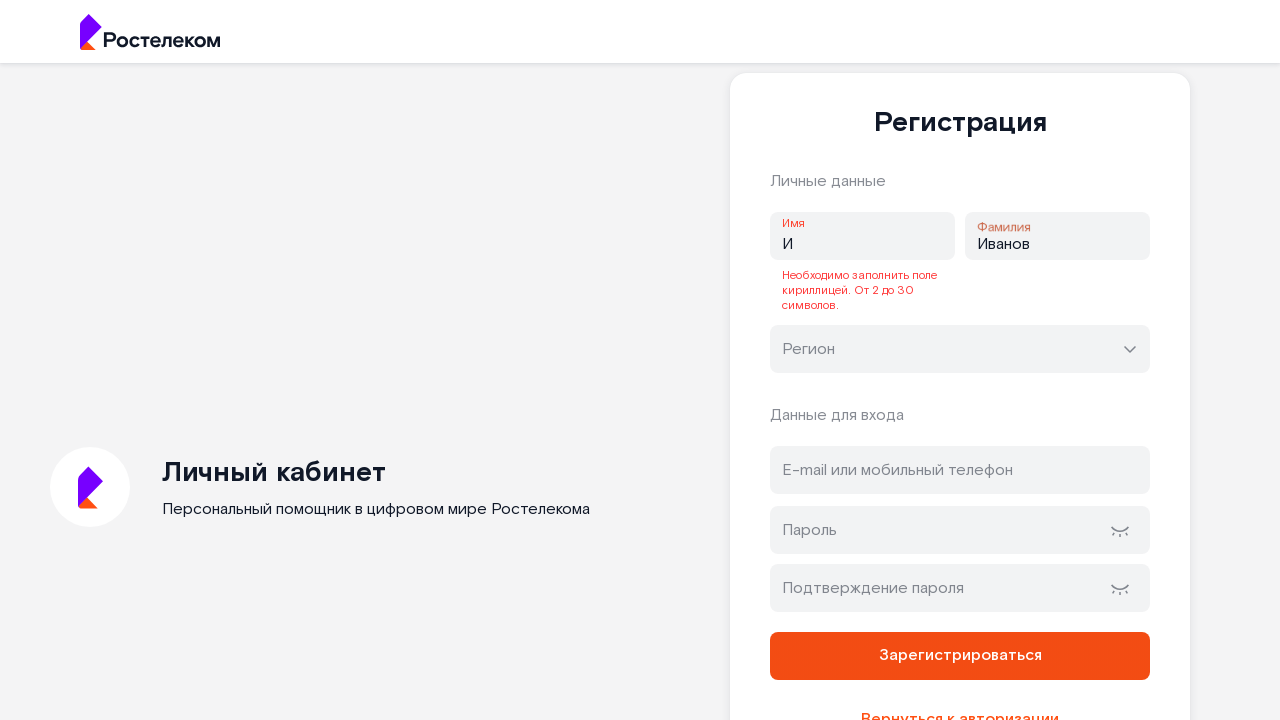

Filled phone field with '79858789020' on //*[@id="address"]
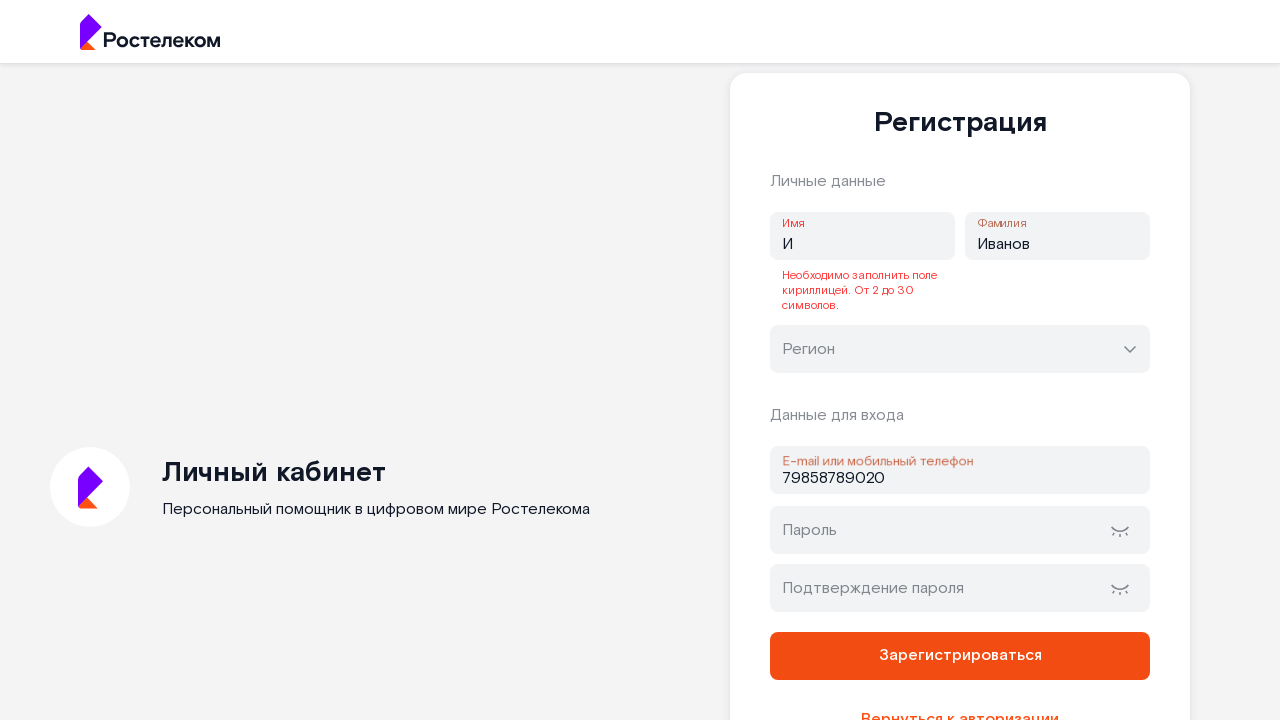

Filled password field with 'Qwerty123!' on //*[@id="password"]
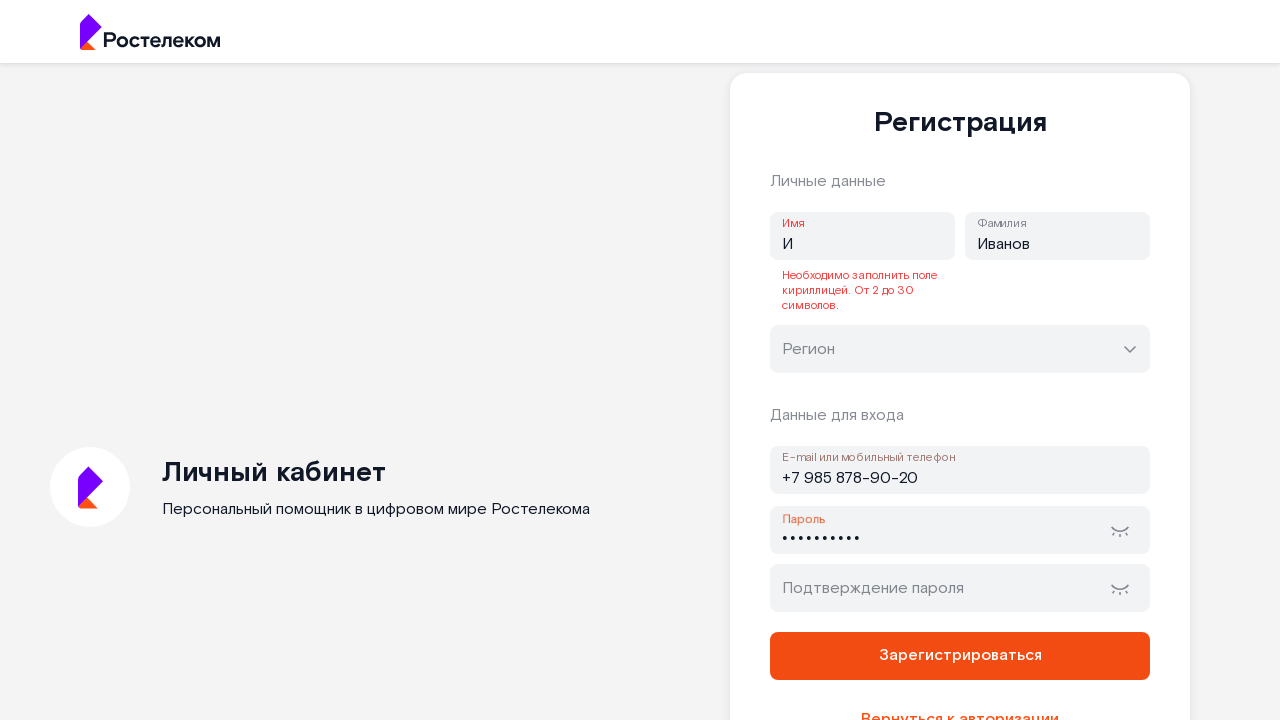

Filled password confirmation field with 'Qwerty123!' on //*[@id="password-confirm"]
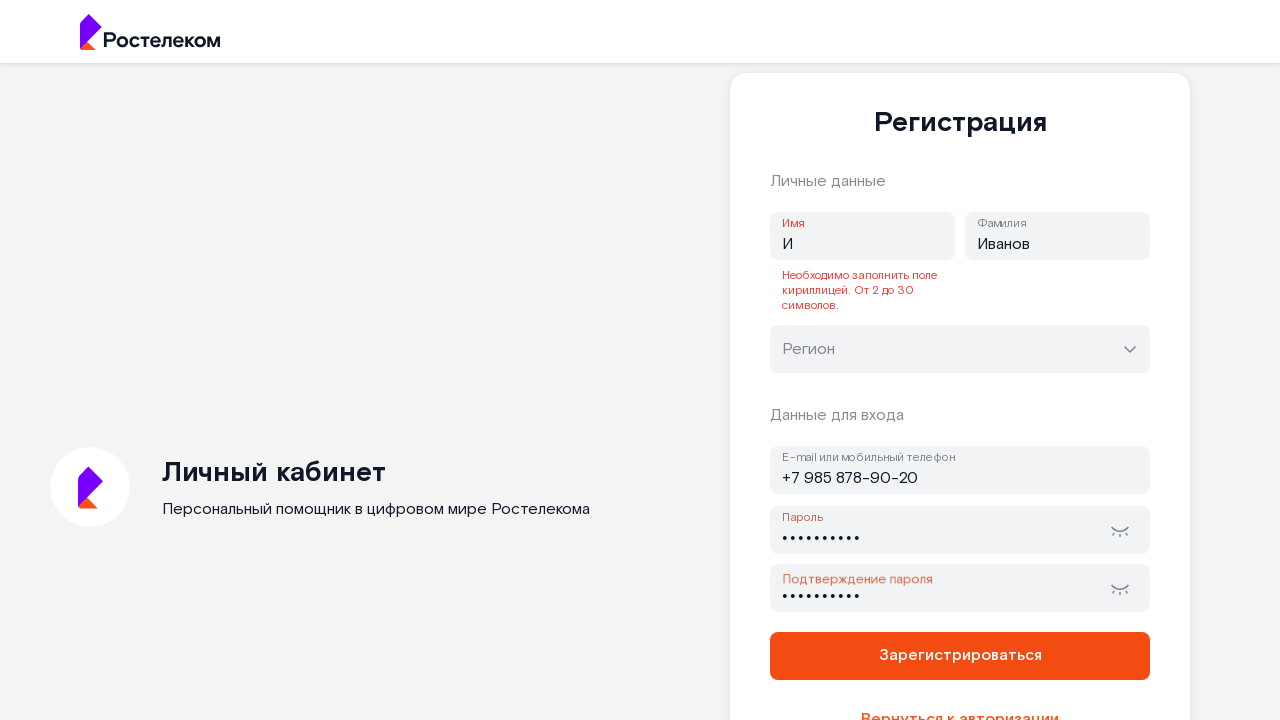

Clicked register button to submit form at (960, 656) on xpath=//*[@id="page-right"]/div[1]/div[1]/div[1]/form[1]/button[1]
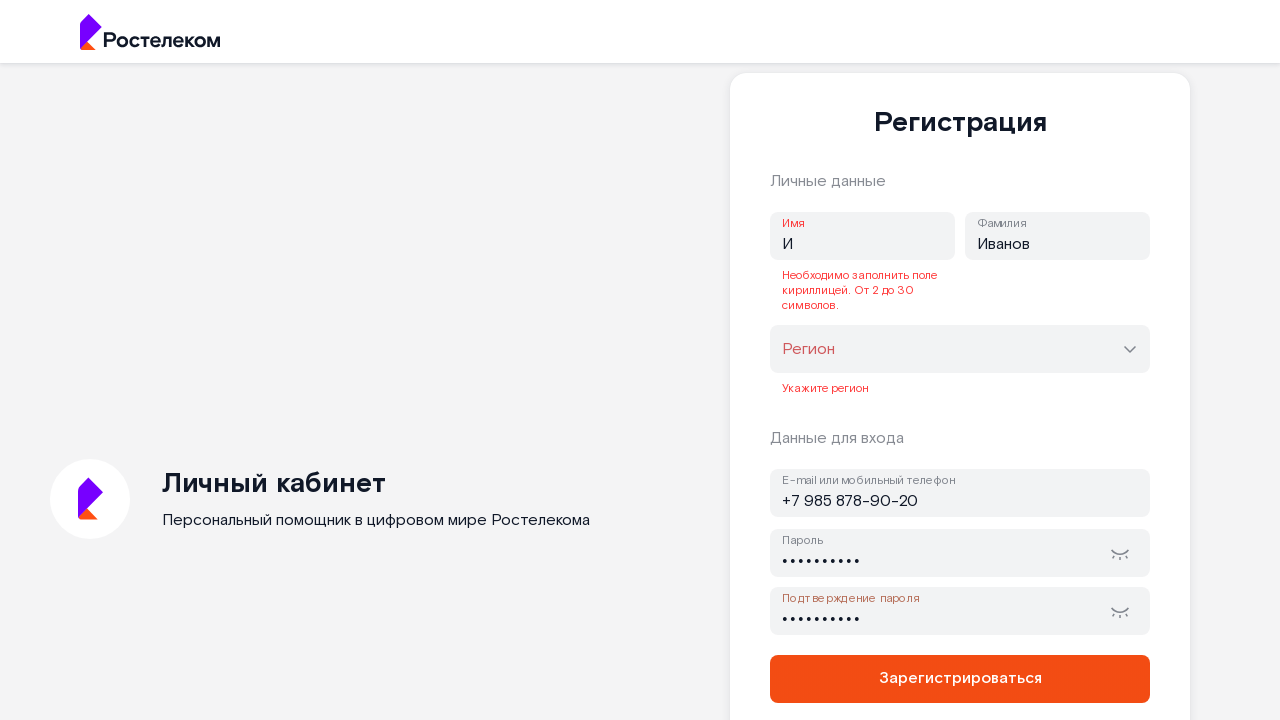

Validation error message appeared for first name field (less than 2 characters)
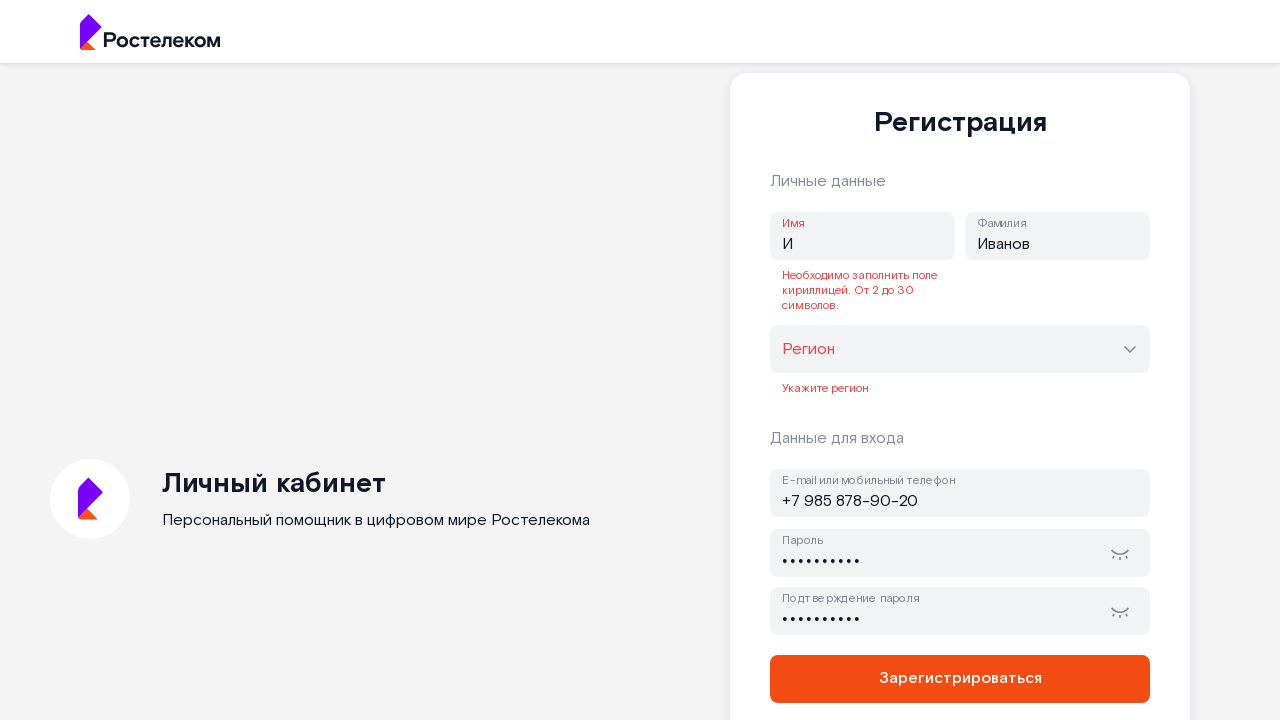

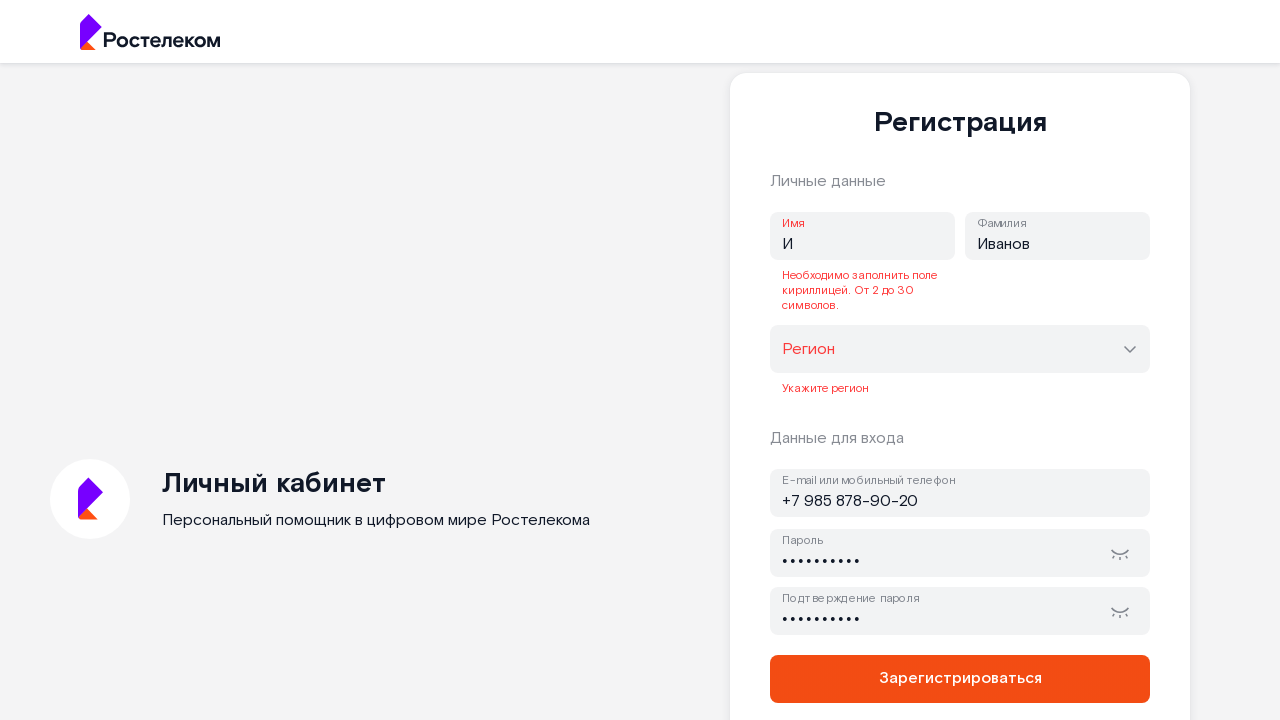